Navigates to Hepsiburada homepage

Starting URL: https://www.hepsiburada.com

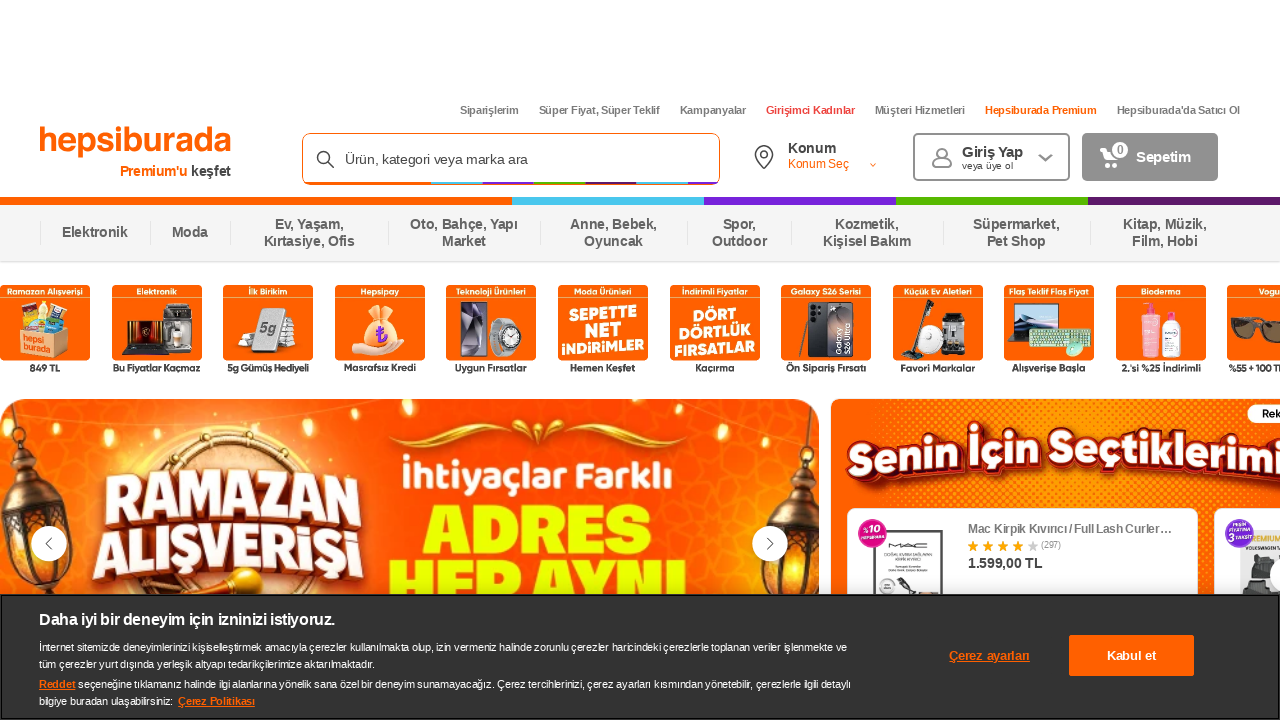

Waited for Hepsiburada homepage to reach network idle state
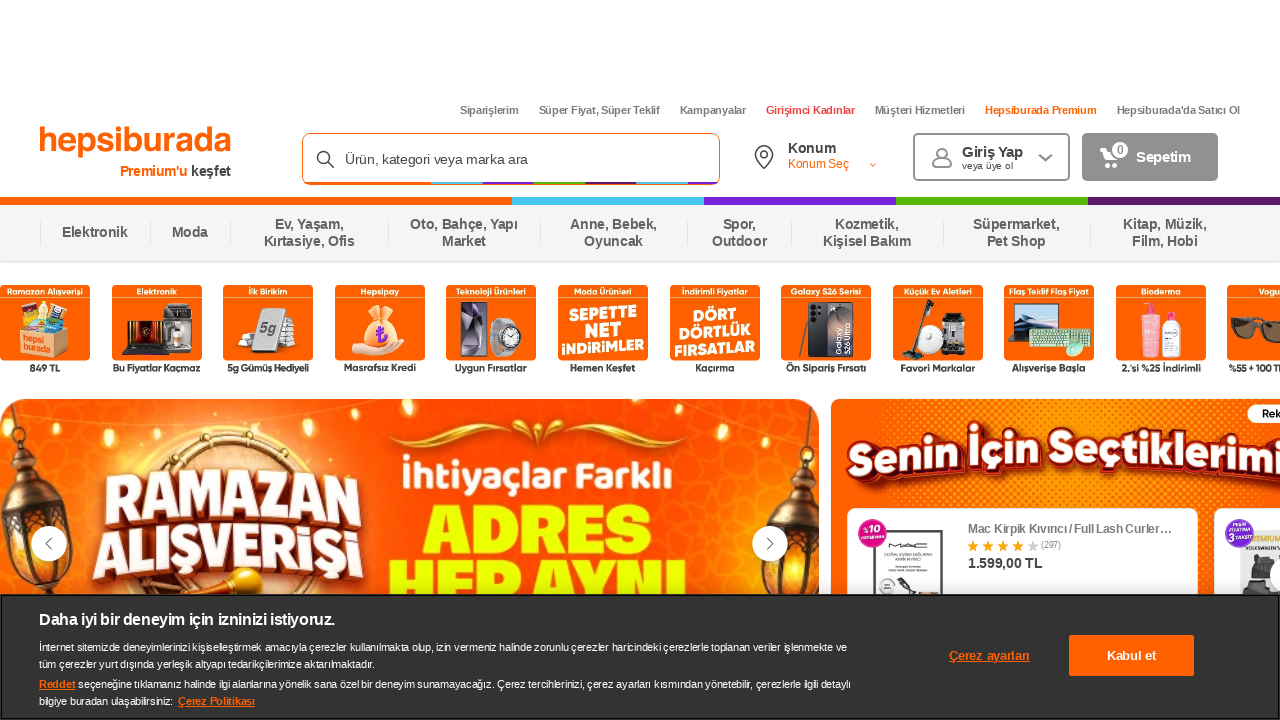

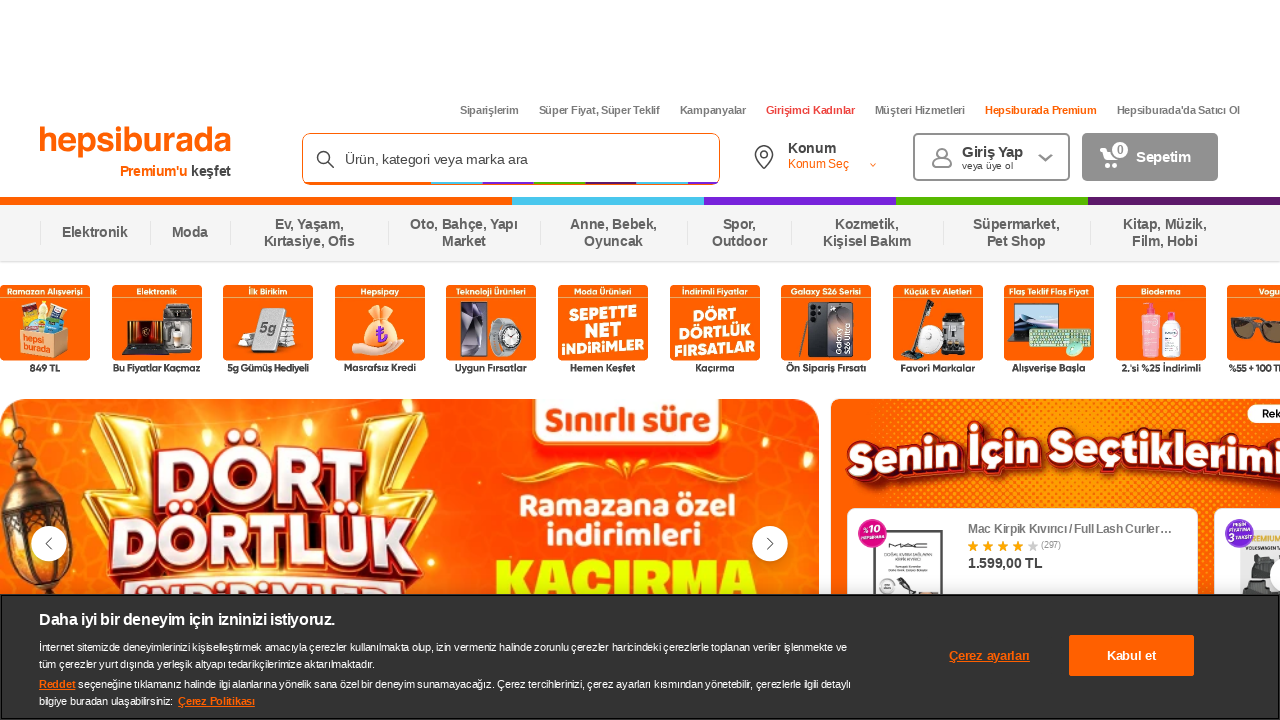